Tests the traveller selection dropdown on EaseMyTrip by clicking to open it and then clicking the add button multiple times to increase the number of adult travellers from 1 to 5.

Starting URL: https://easemytrip.com

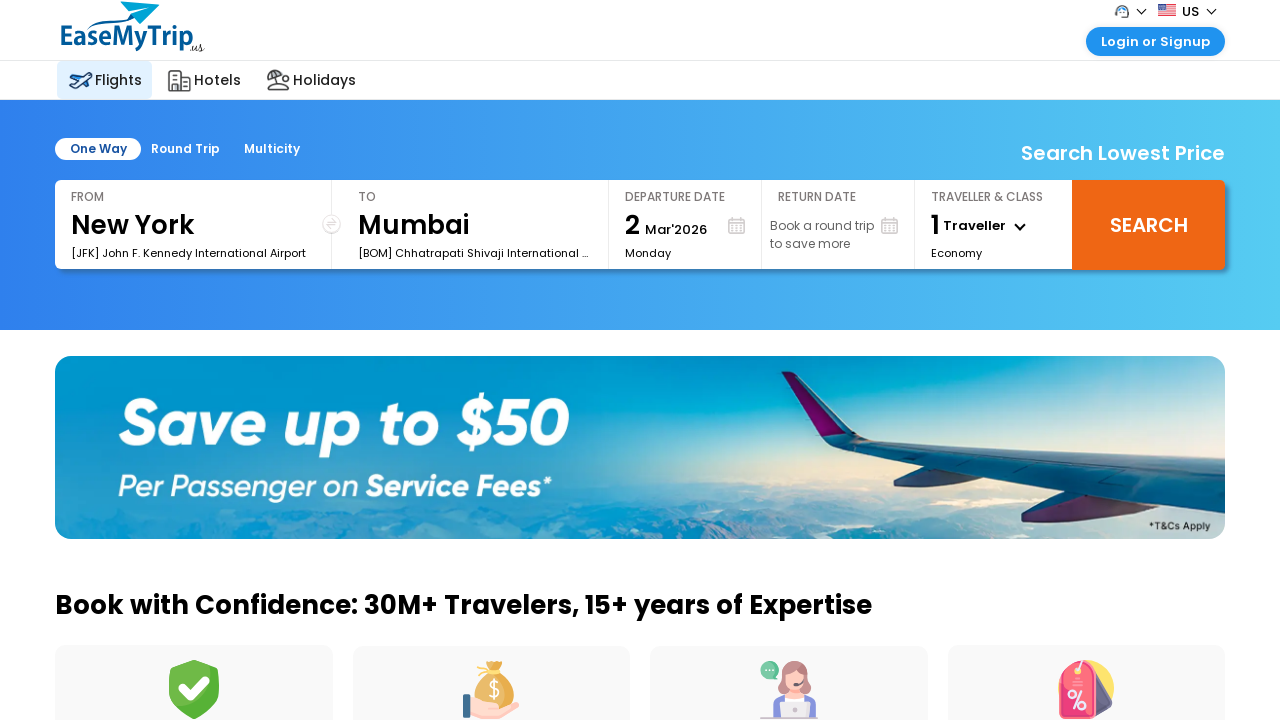

Clicked on traveller dropdown to open it at (975, 226) on #spnTraveller
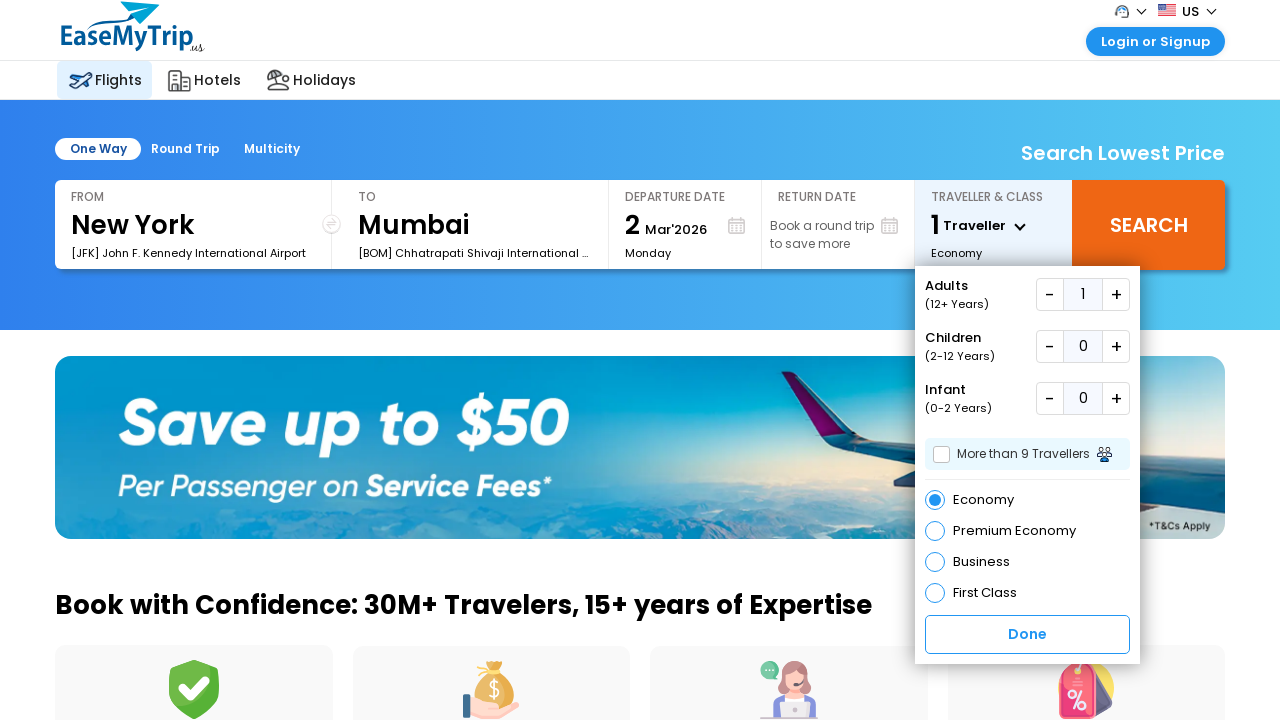

Waited for dropdown to be visible
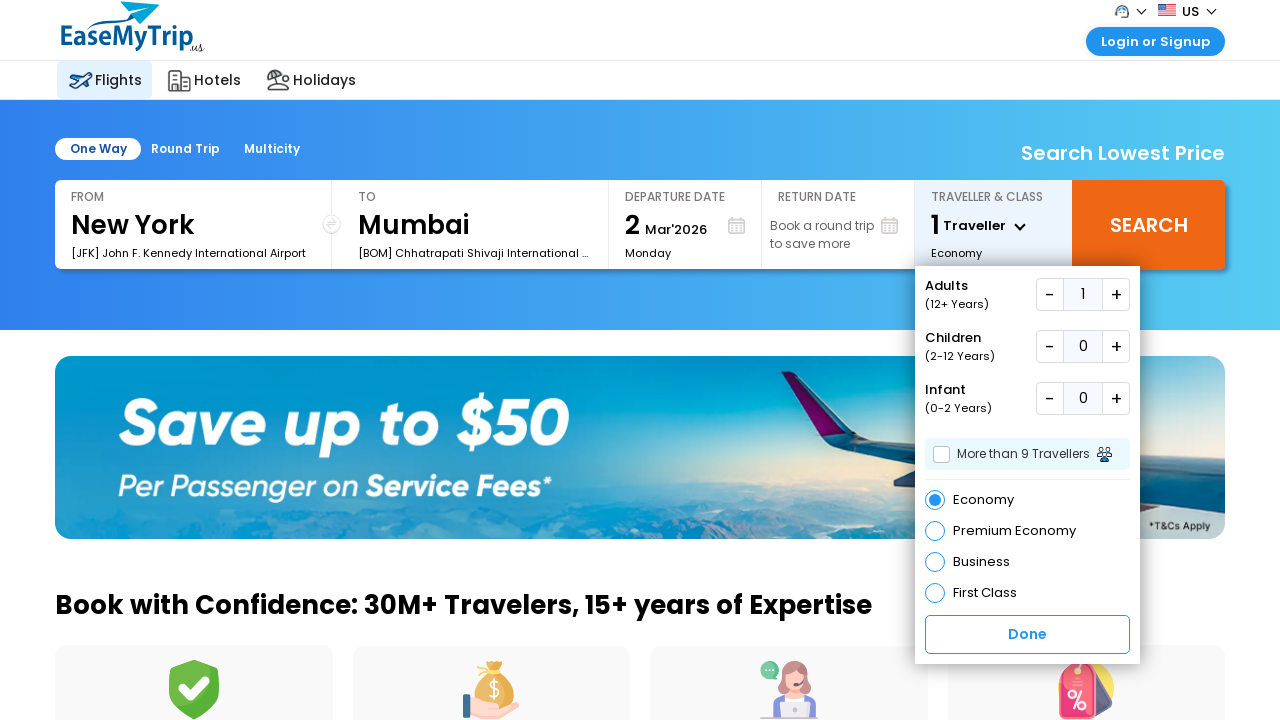

Clicked add button to increase adult travellers count at (1116, 294) on xpath=//button[@class='add plus_box1' and @id='add']
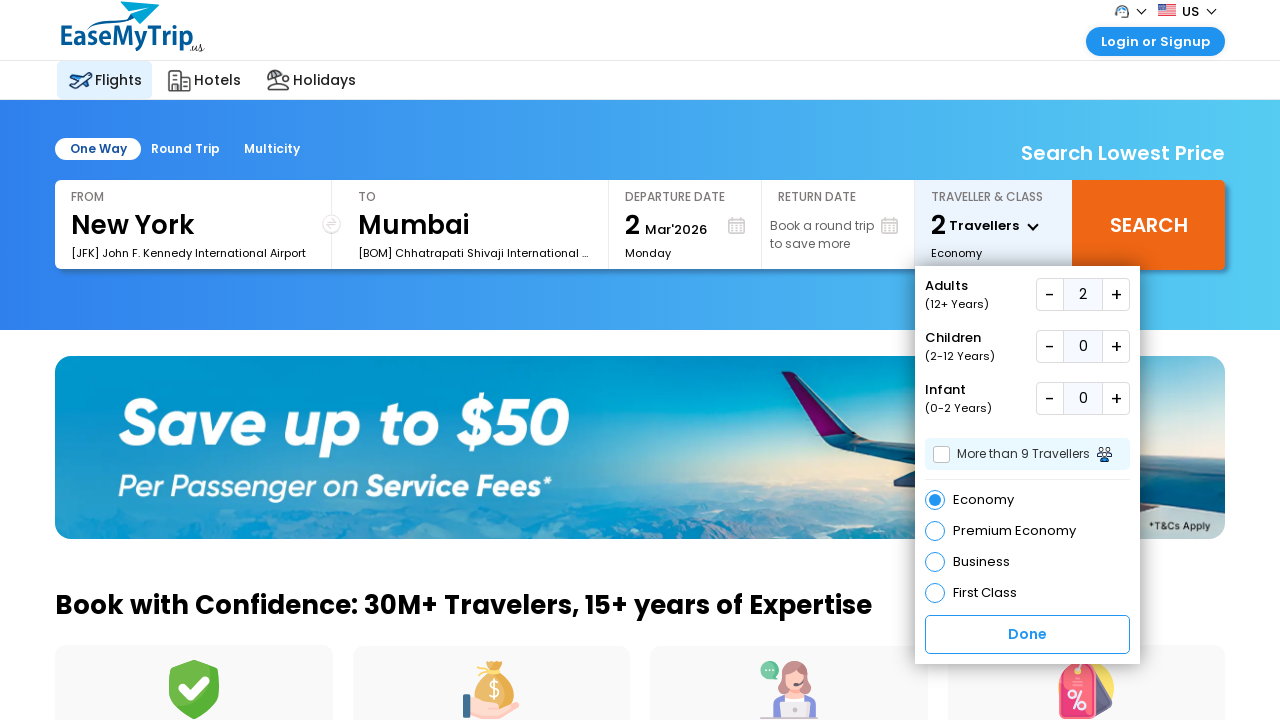

Waited for UI to update after adding traveller
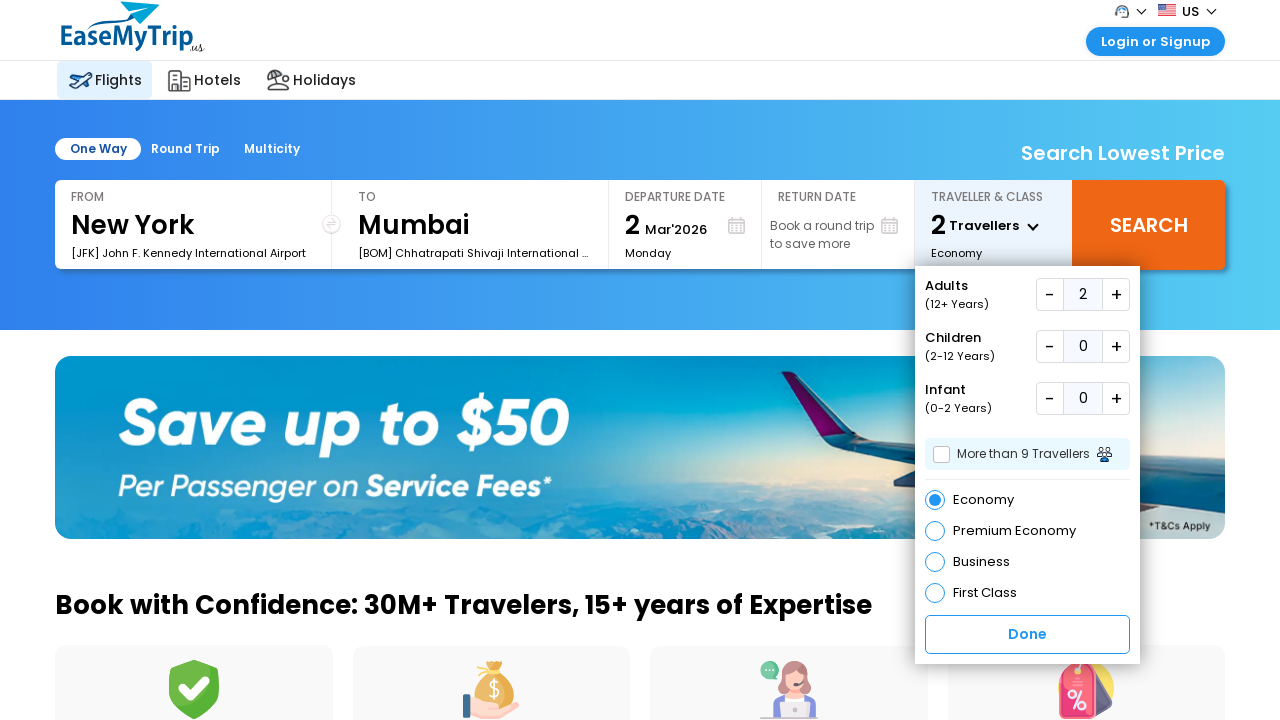

Clicked add button to increase adult travellers count at (1116, 294) on xpath=//button[@class='add plus_box1' and @id='add']
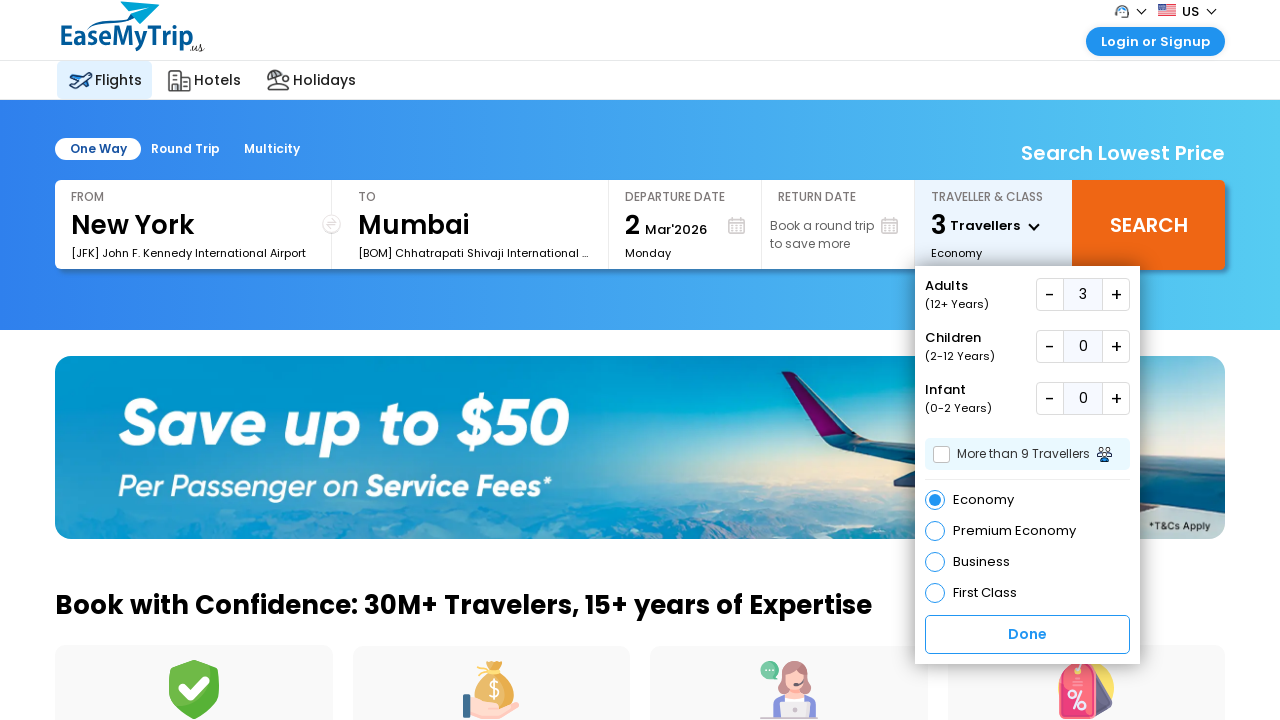

Waited for UI to update after adding traveller
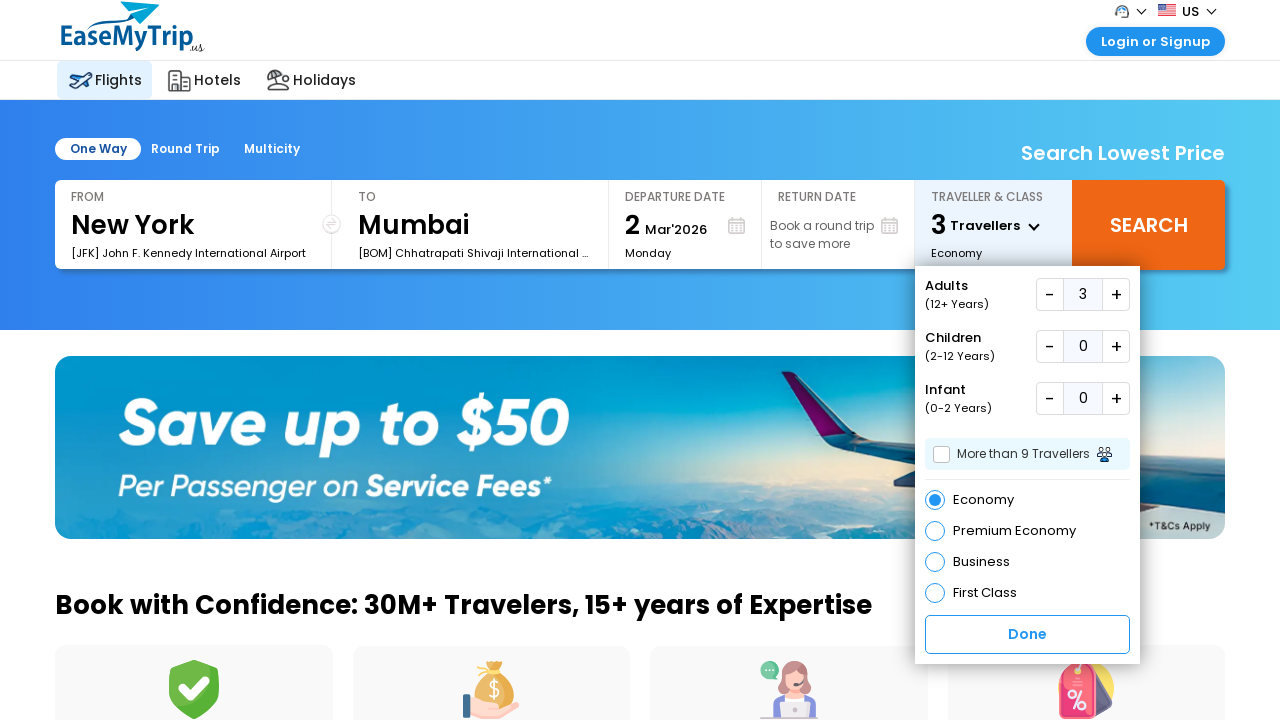

Clicked add button to increase adult travellers count at (1116, 294) on xpath=//button[@class='add plus_box1' and @id='add']
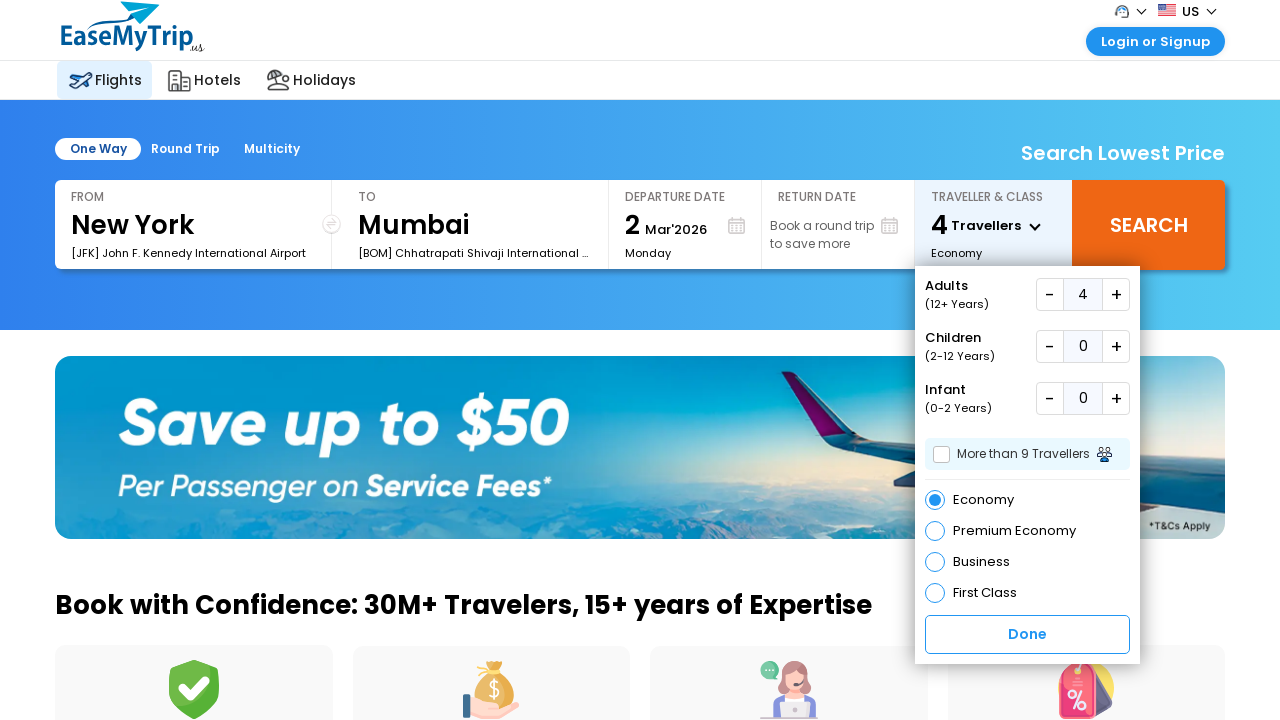

Waited for UI to update after adding traveller
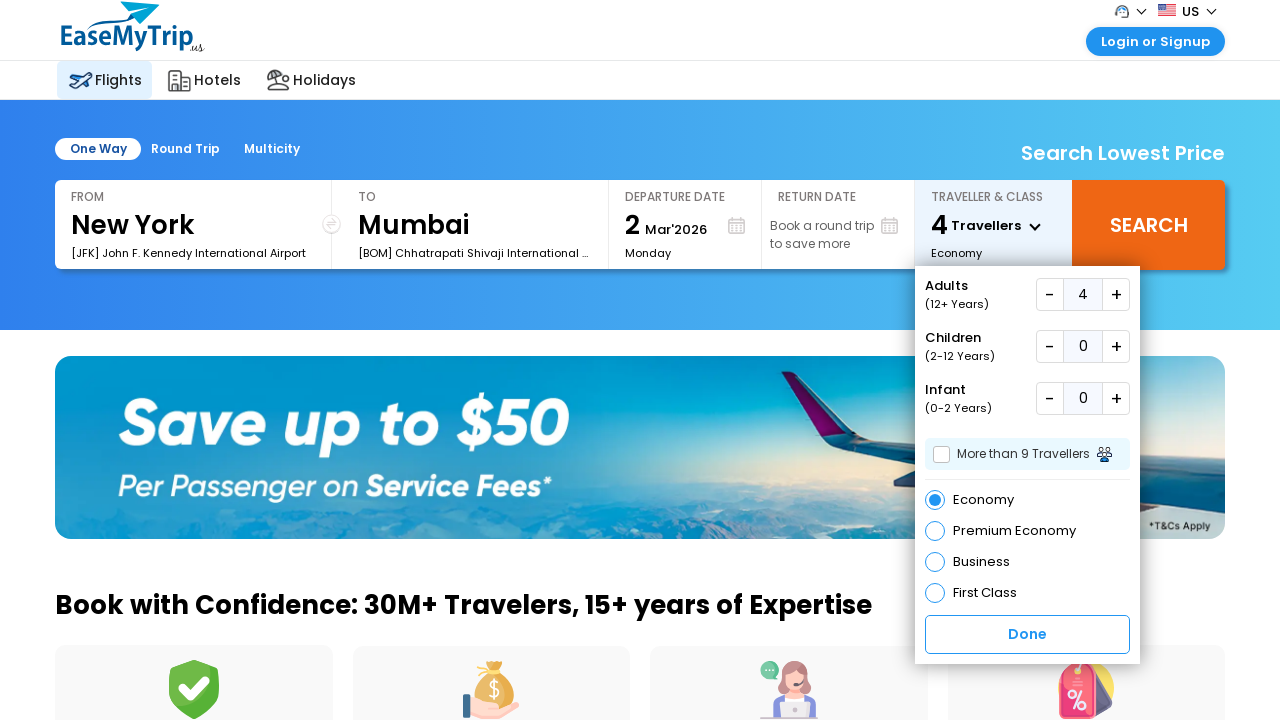

Clicked add button to increase adult travellers count at (1116, 294) on xpath=//button[@class='add plus_box1' and @id='add']
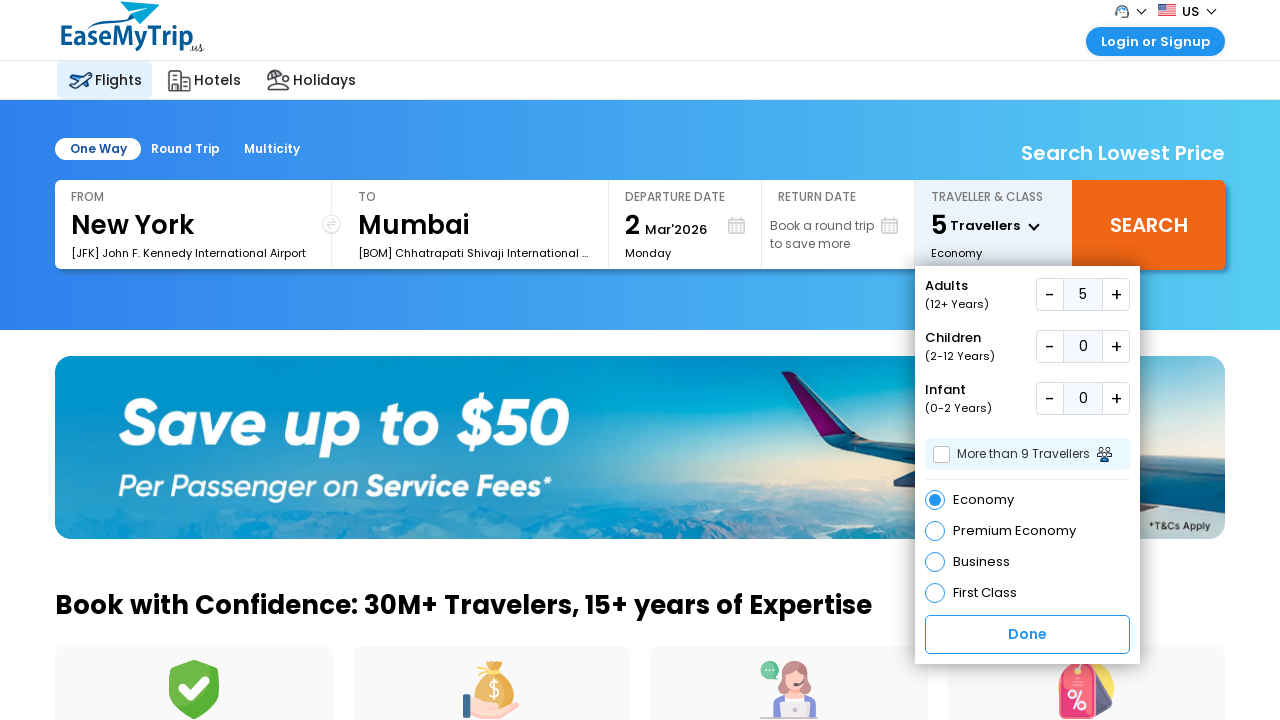

Waited for UI to update after adding traveller
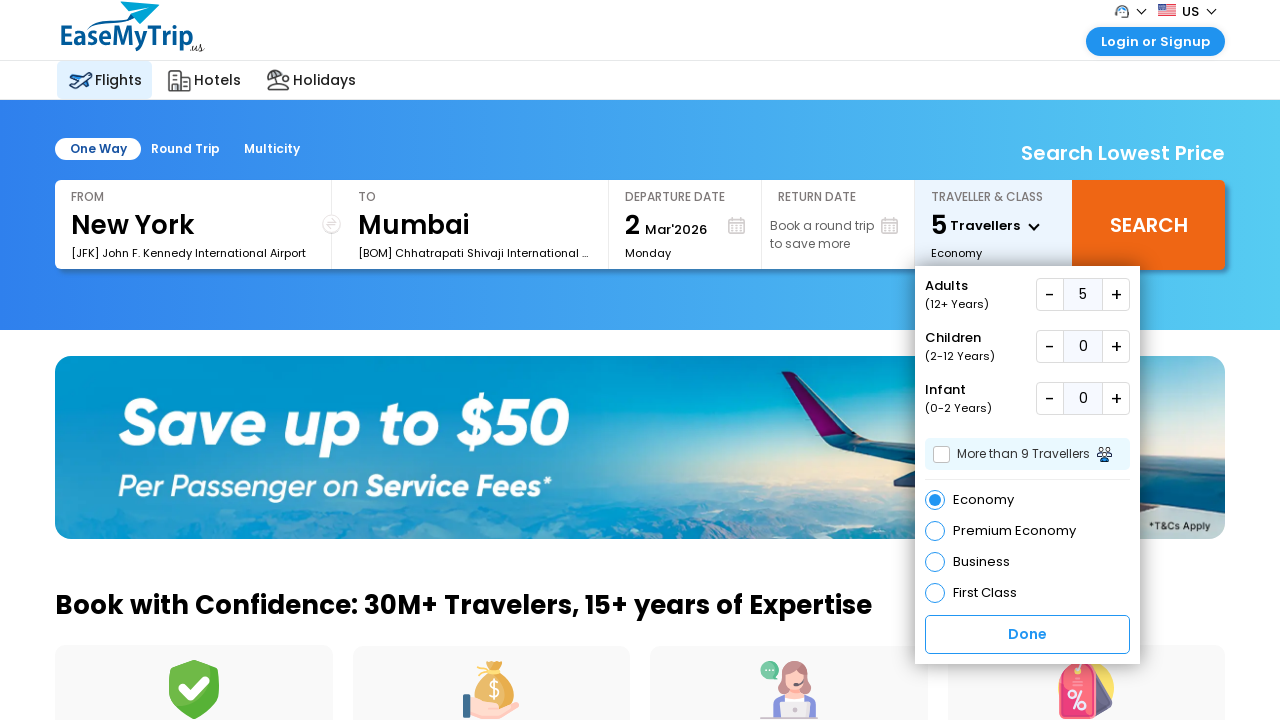

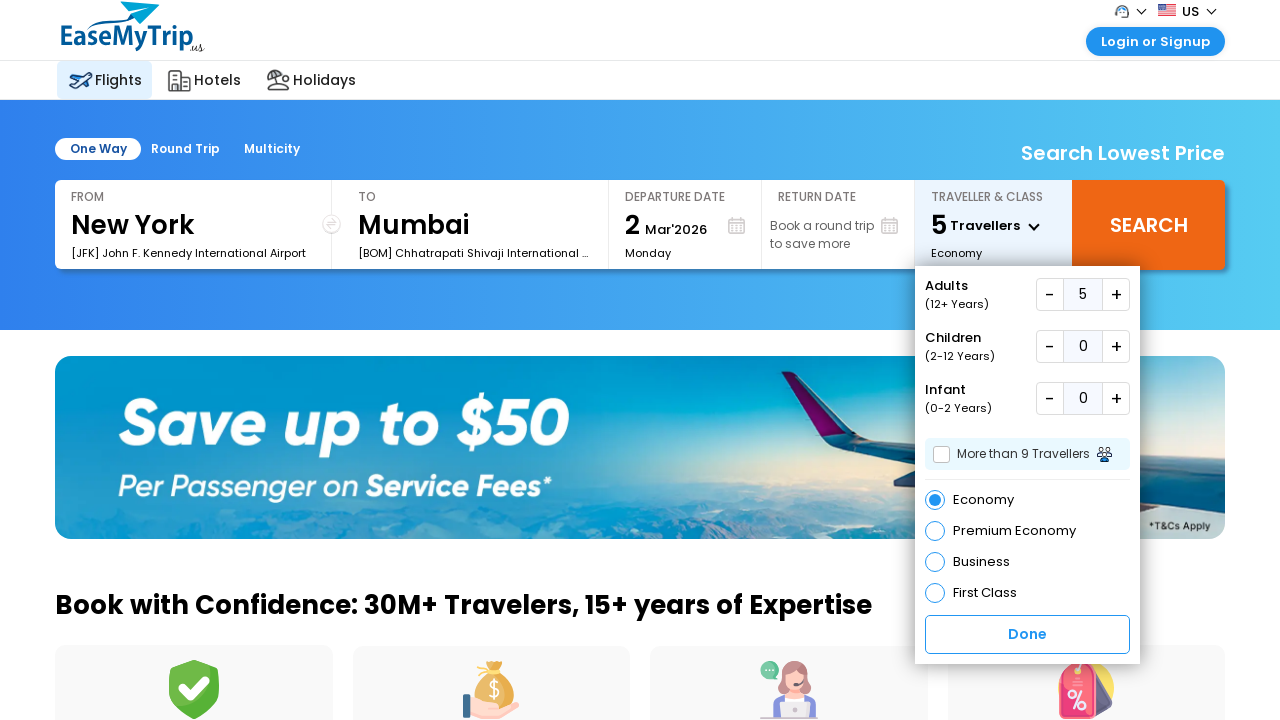